Tests a dropdown element on a practice automation page by extracting all options and verifying that the dropdown list is properly sorted alphabetically.

Starting URL: https://rahulshettyacademy.com/AutomationPractice/

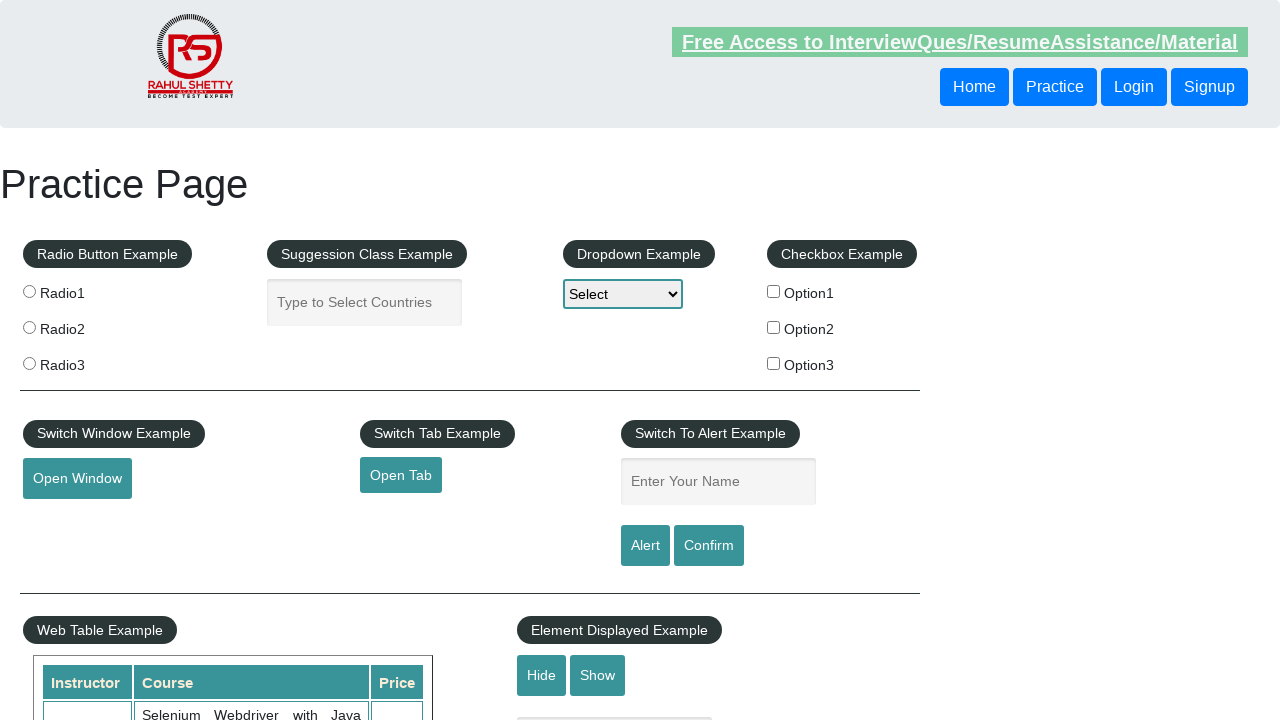

Located dropdown element with id 'dropdown-class-example'
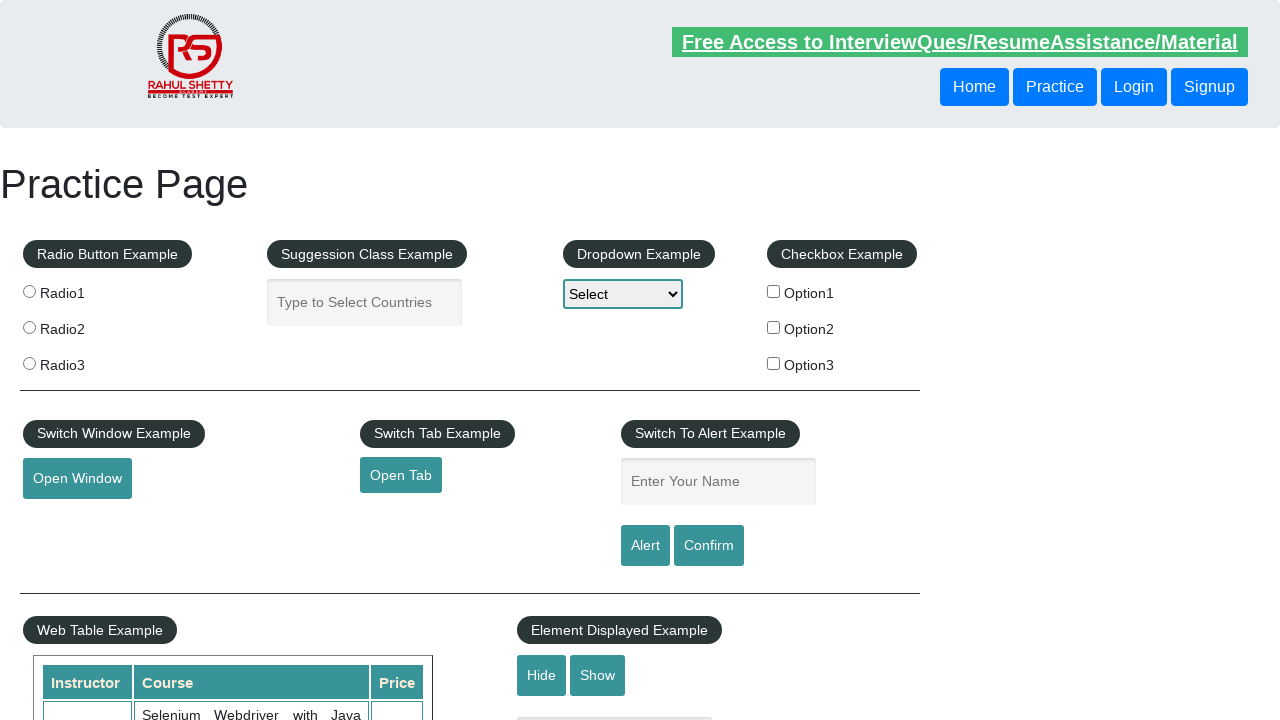

Dropdown element is now visible
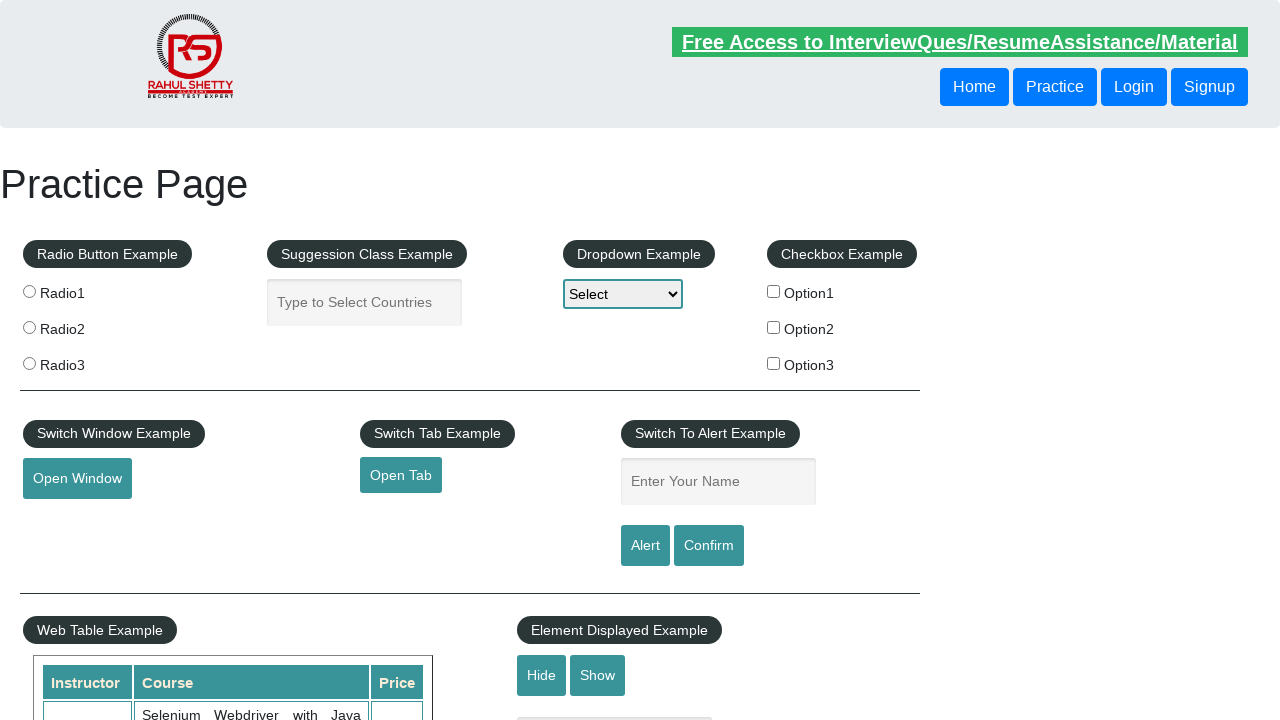

Retrieved all option elements from dropdown
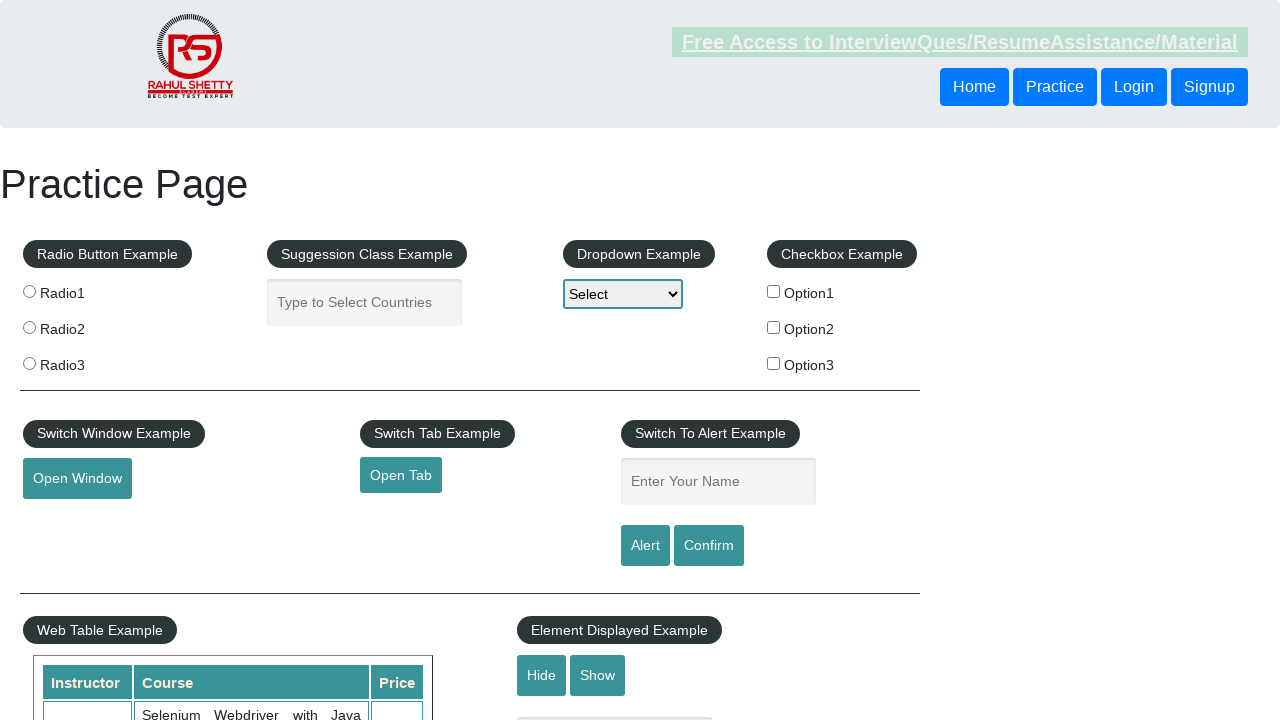

Extracted 3 dropdown option texts (excluding 'Select' placeholder)
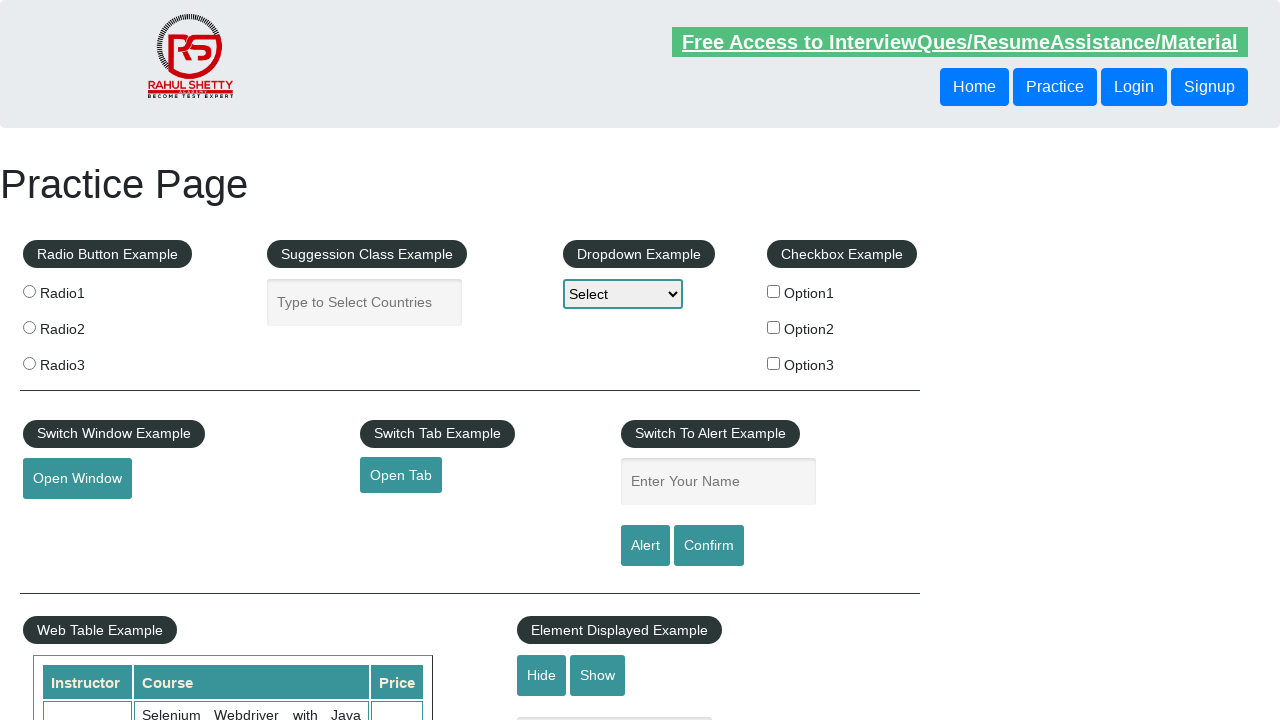

Created alphabetically sorted copy of option texts for comparison
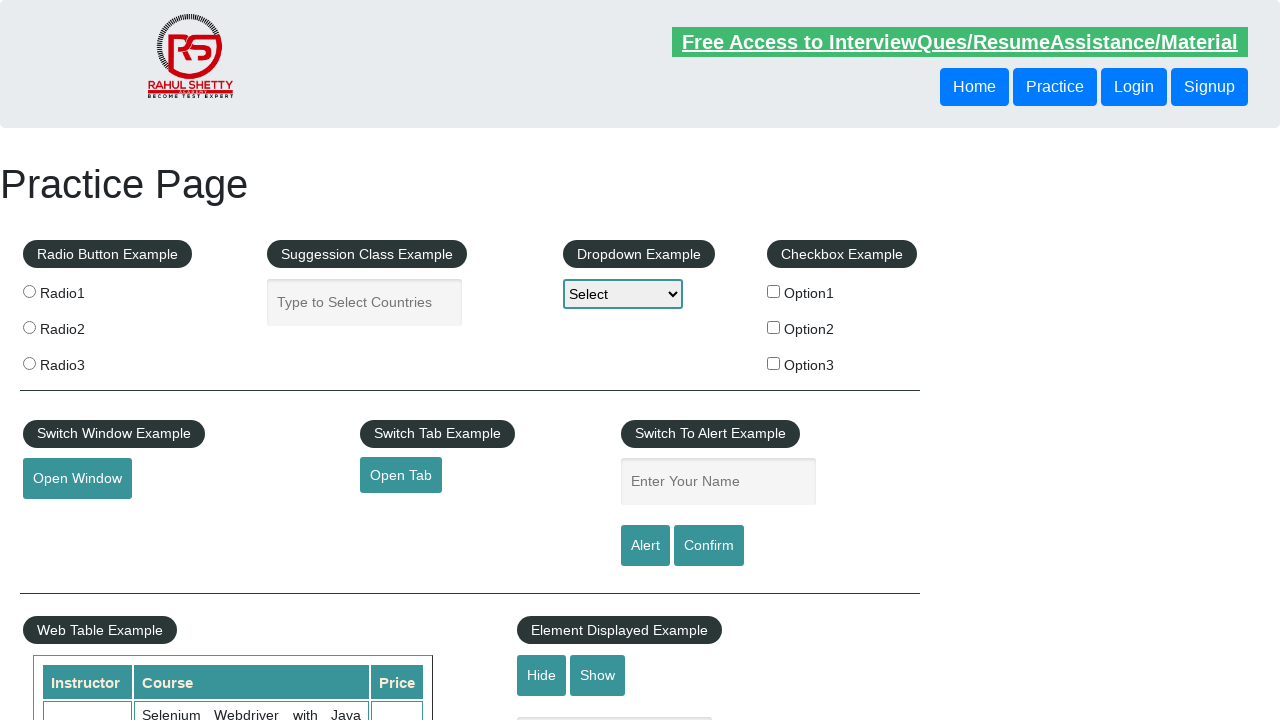

Verified: Dropdown list is sorted alphabetically
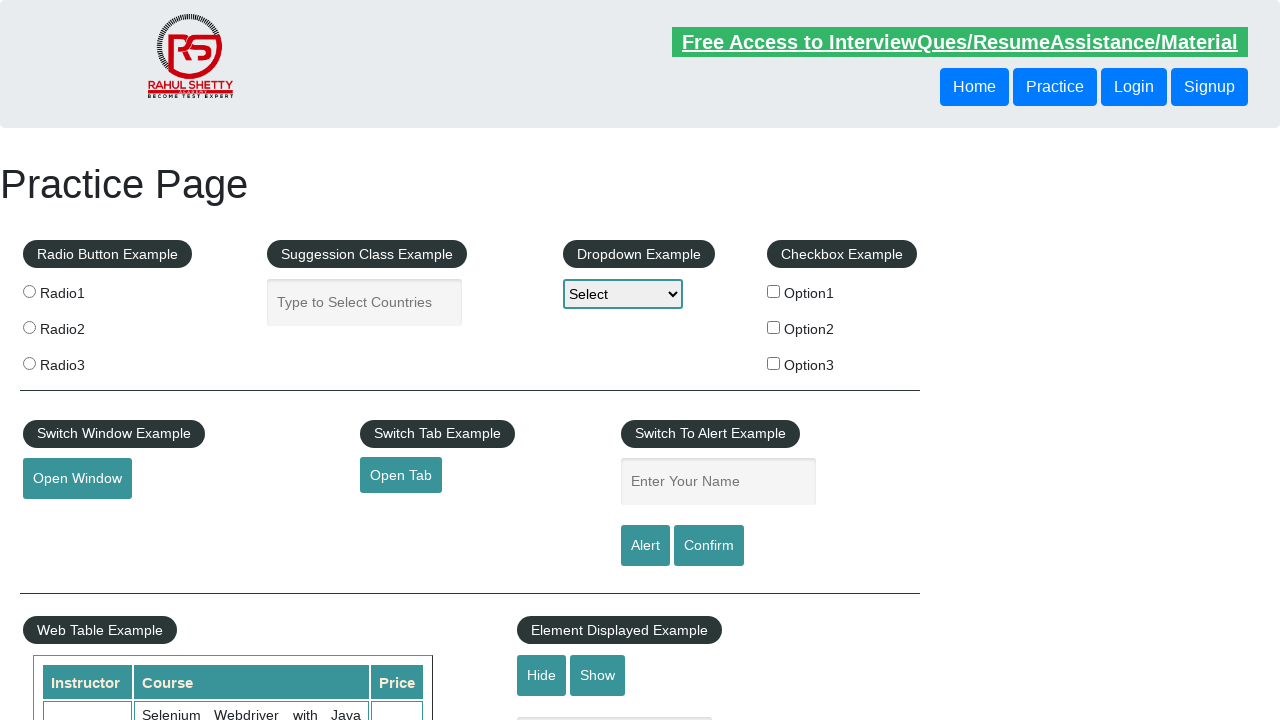

Assertion passed: Dropdown options are sorted alphabetically
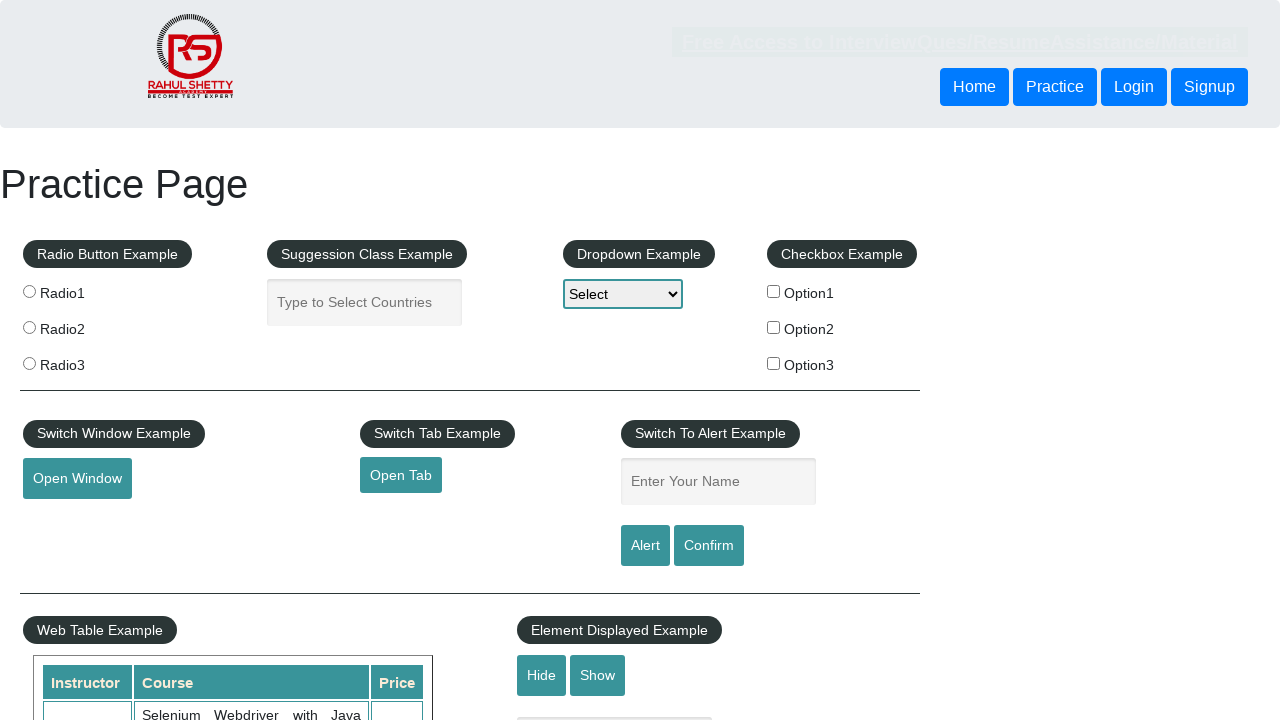

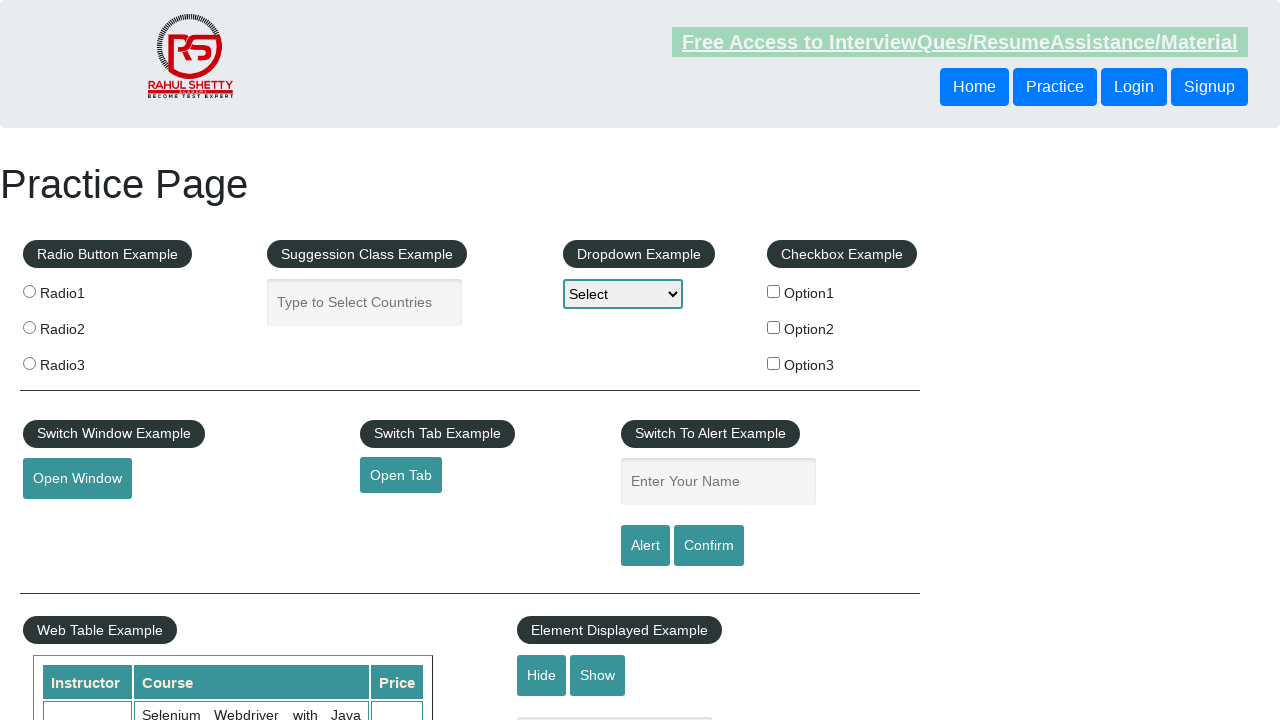